Fills a demo form with username, password, and email fields, submits it, and verifies the log displays the entered values

Starting URL: https://slqamsk.github.io/cases/simple-pages/page02.html

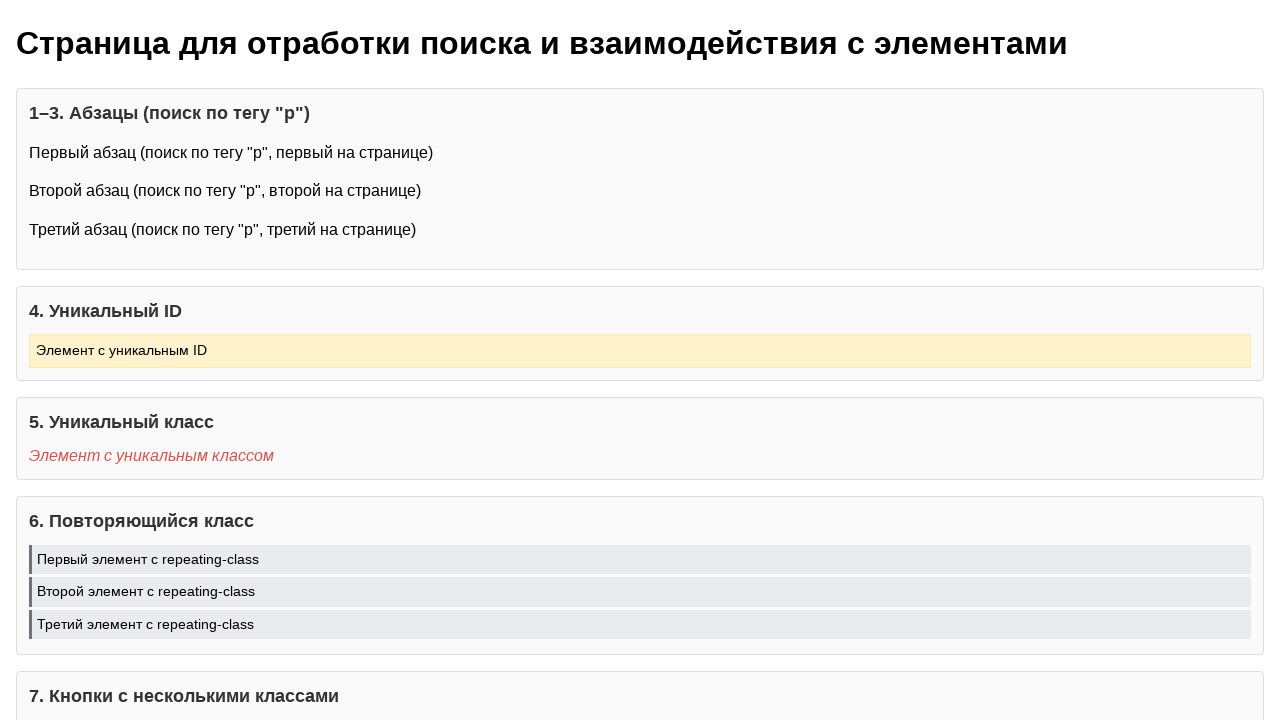

Waited for log field to load
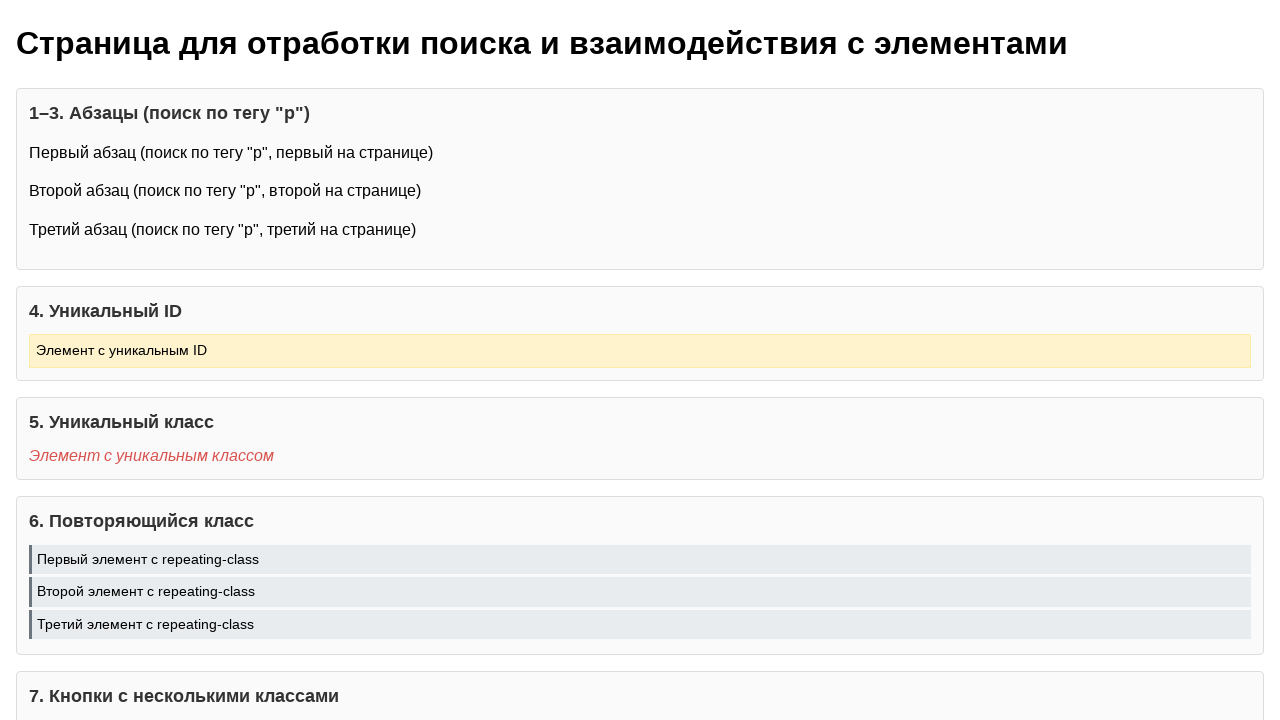

Verified log field shows initial placeholder text
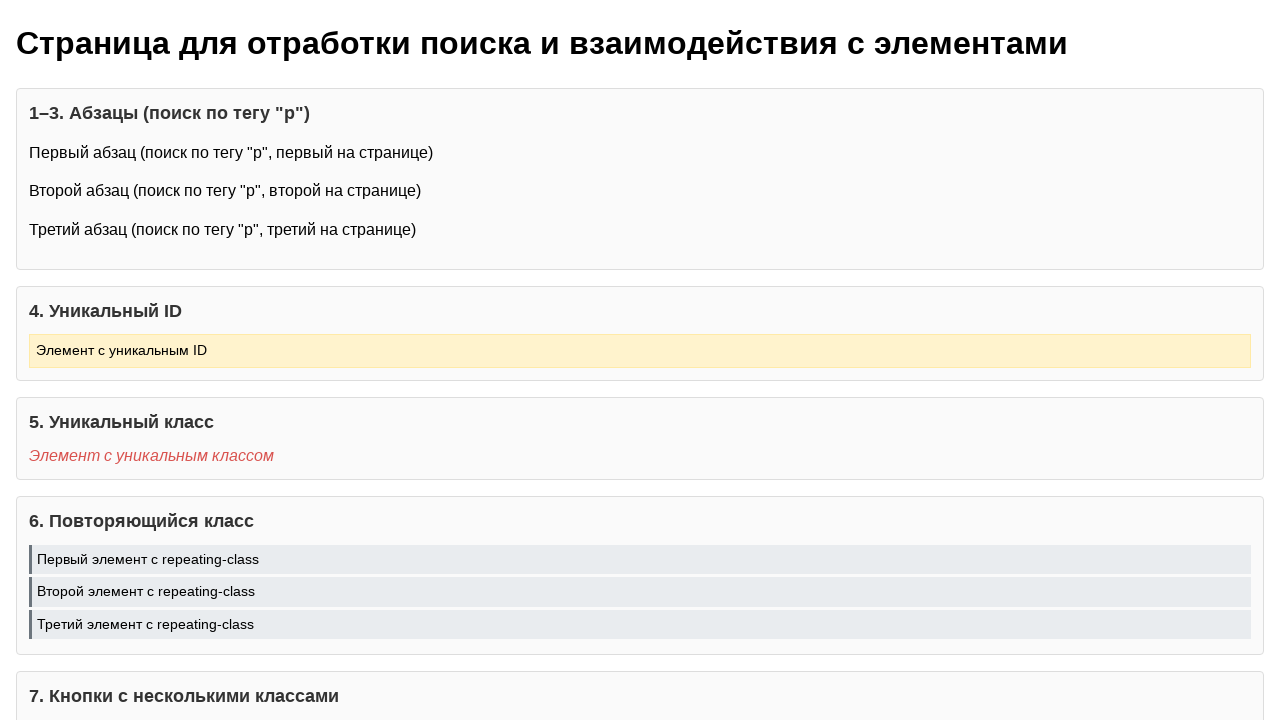

Filled username field with 'Сергей' on input[name='username']
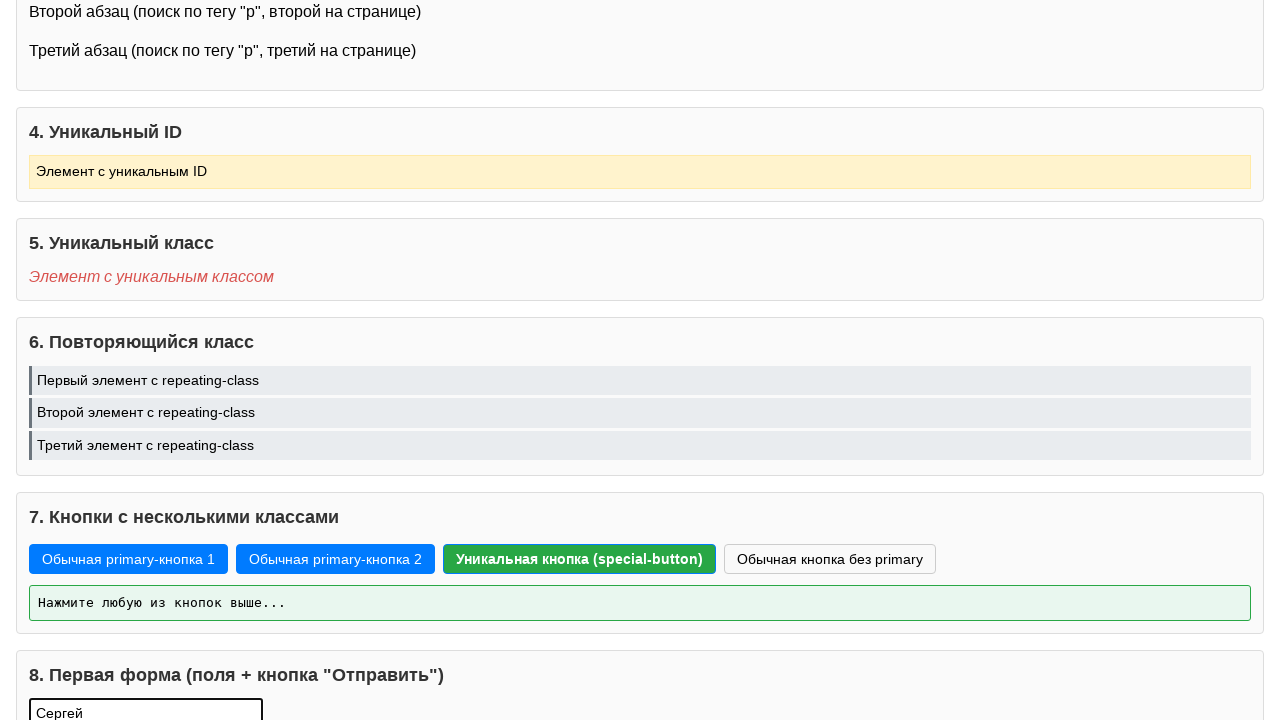

Filled password field with 'Qwery12345*' on input[name='password']
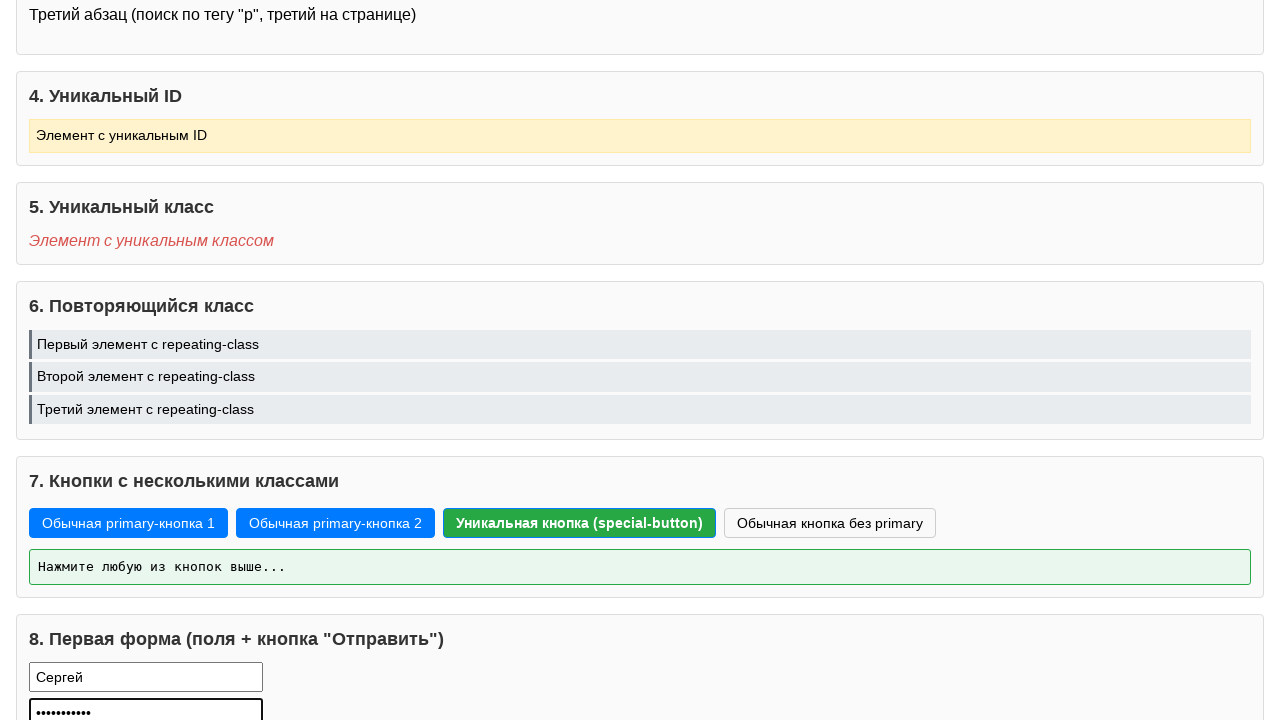

Filled email/contact field with 'slqamsk@gmail.com' on input[name='contact']
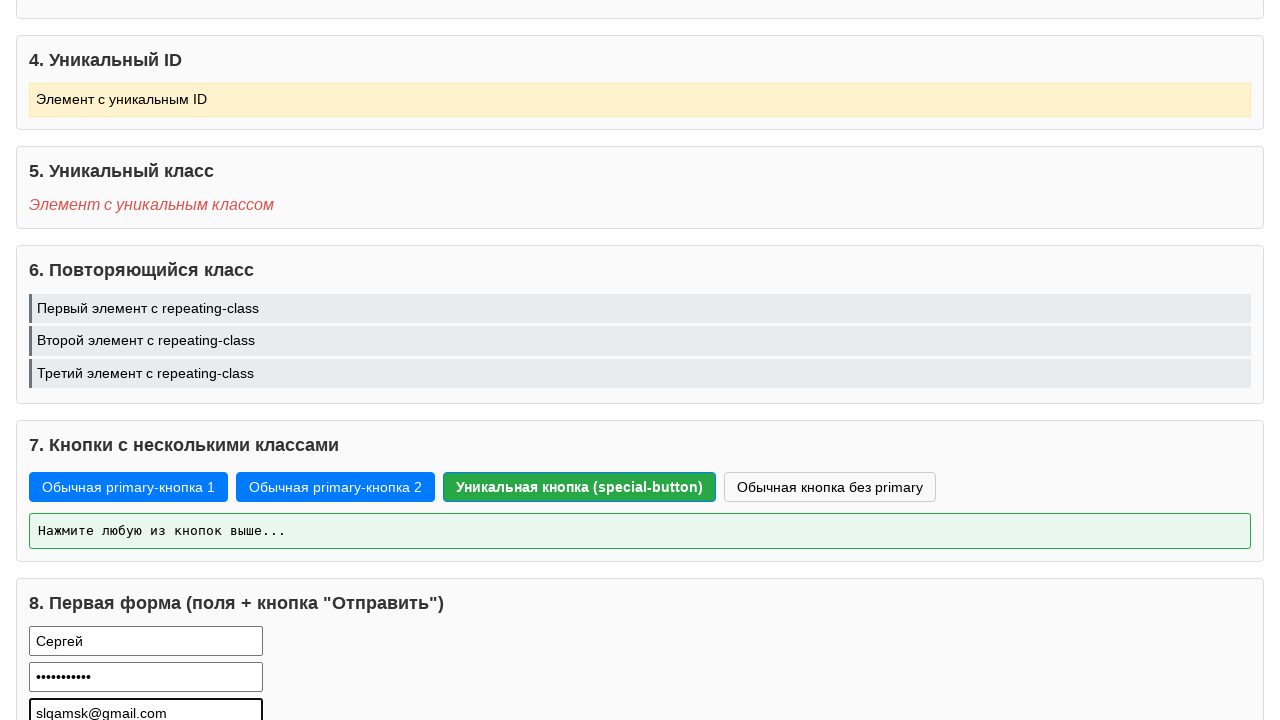

Clicked submit button to submit the form at (69, 360) on [name='submit-btn']
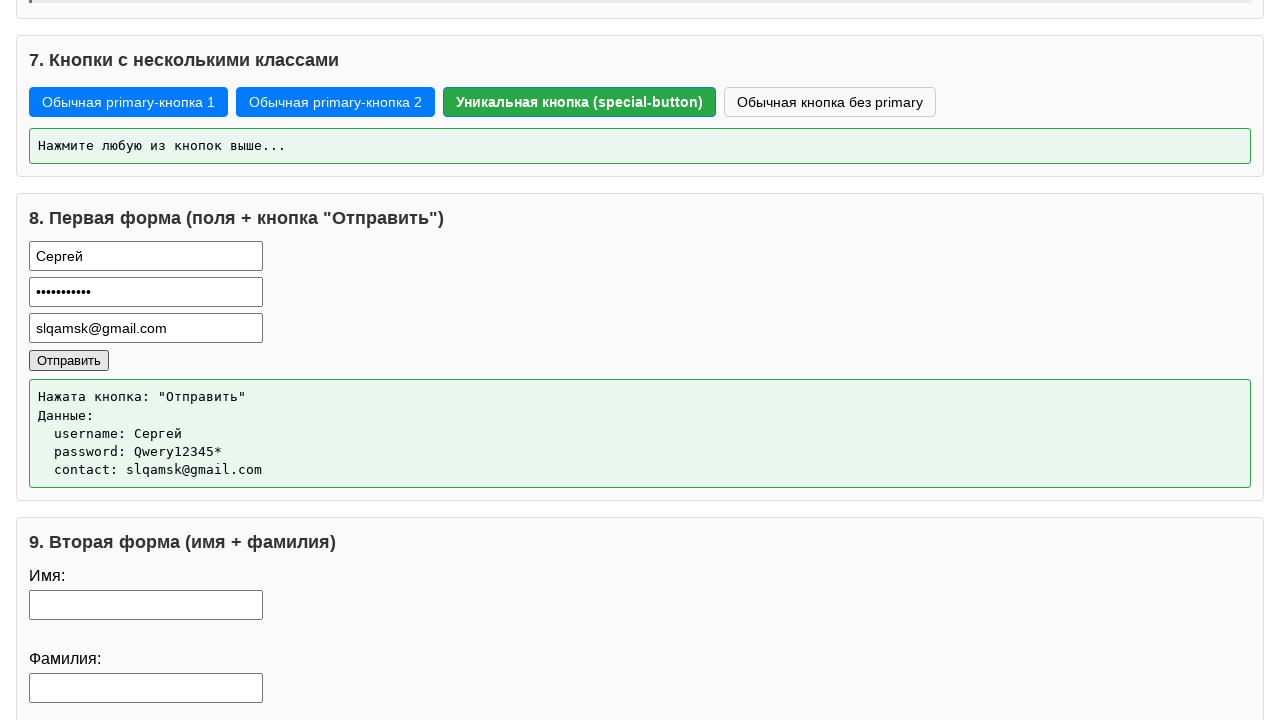

Verified log displays entered username 'Сергей'
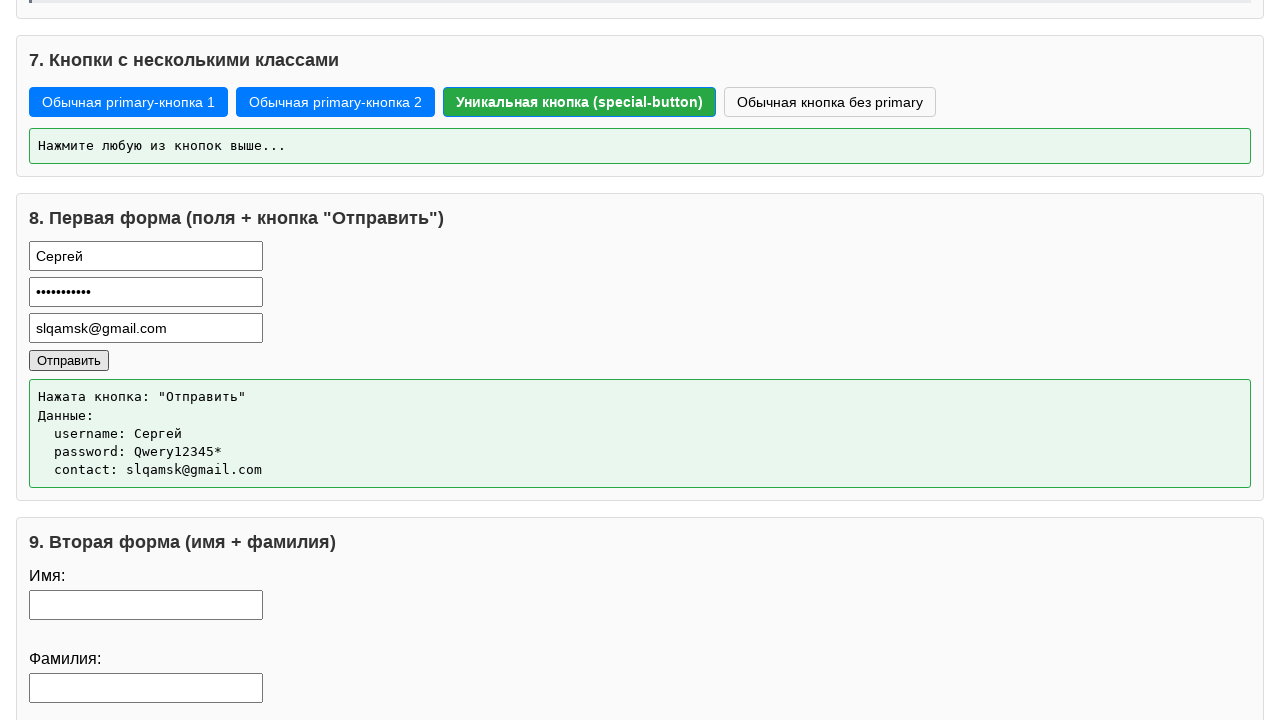

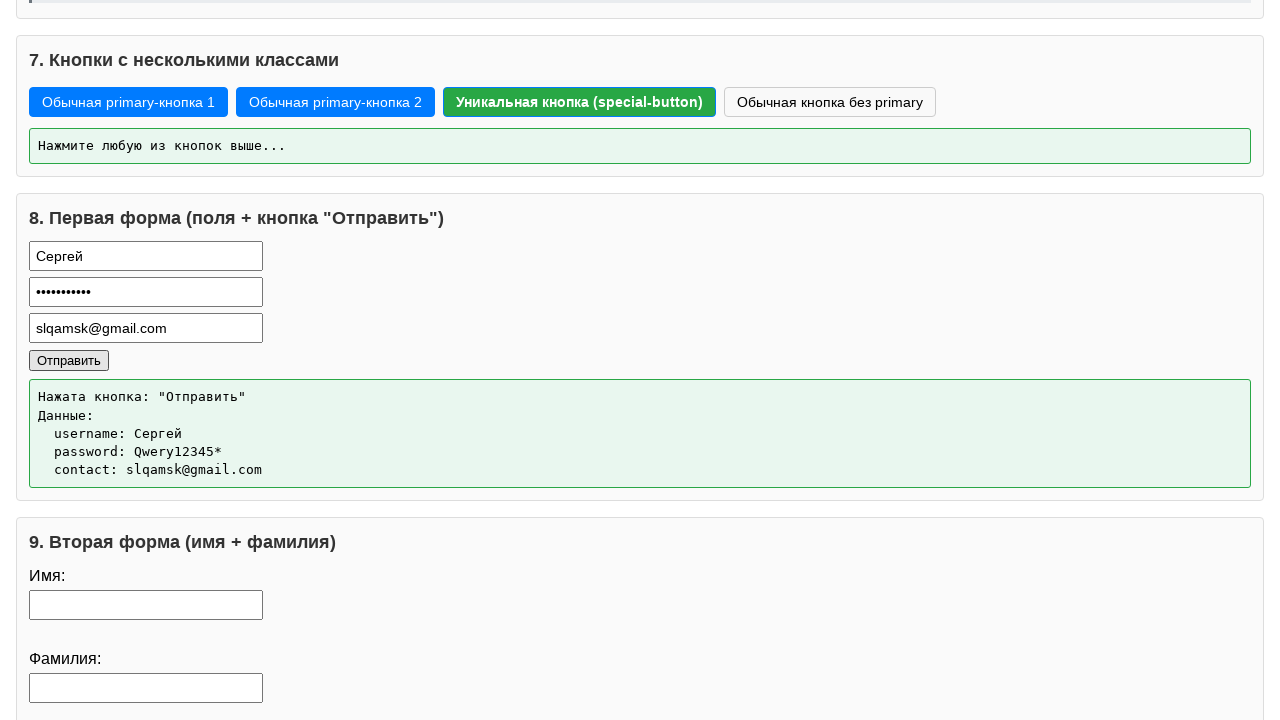